Tests the search functionality by clicking the search field, typing a query, selecting a result from the dropdown, and verifying navigation to the selected page.

Starting URL: https://devhints.io/

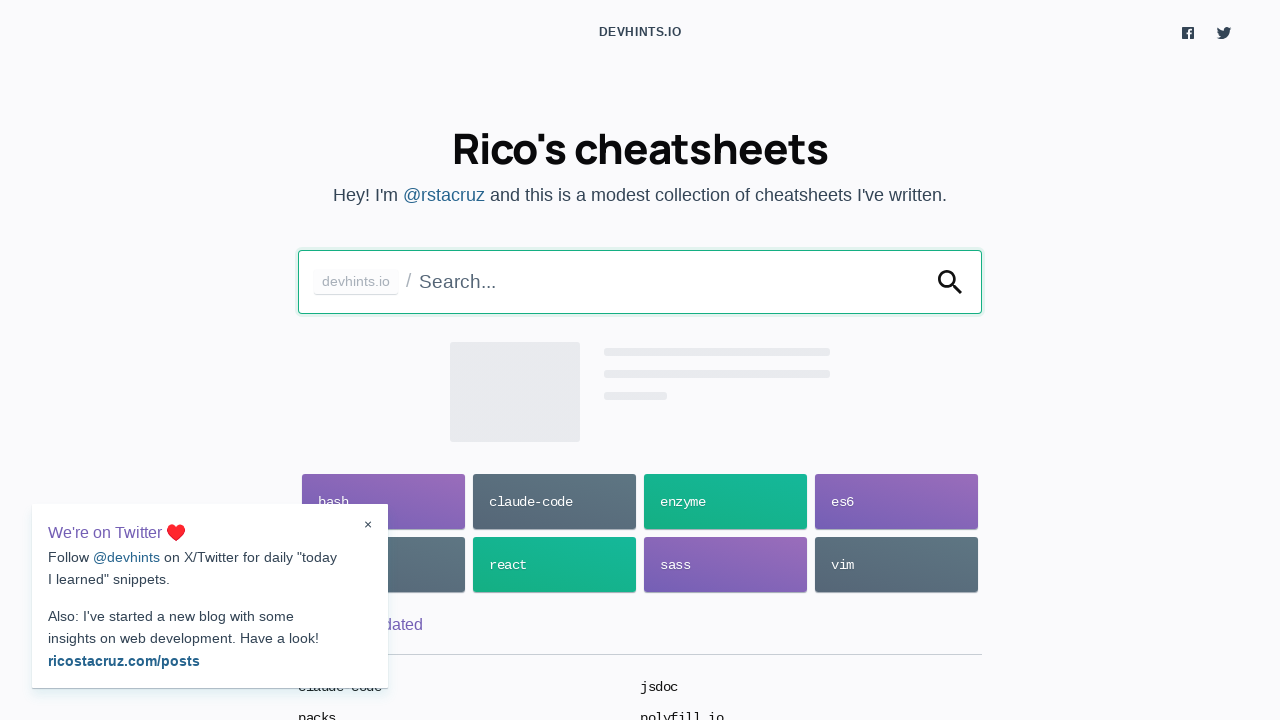

Clicked on search input field at (668, 282) on internal:attr=[placeholder="Search..."i]
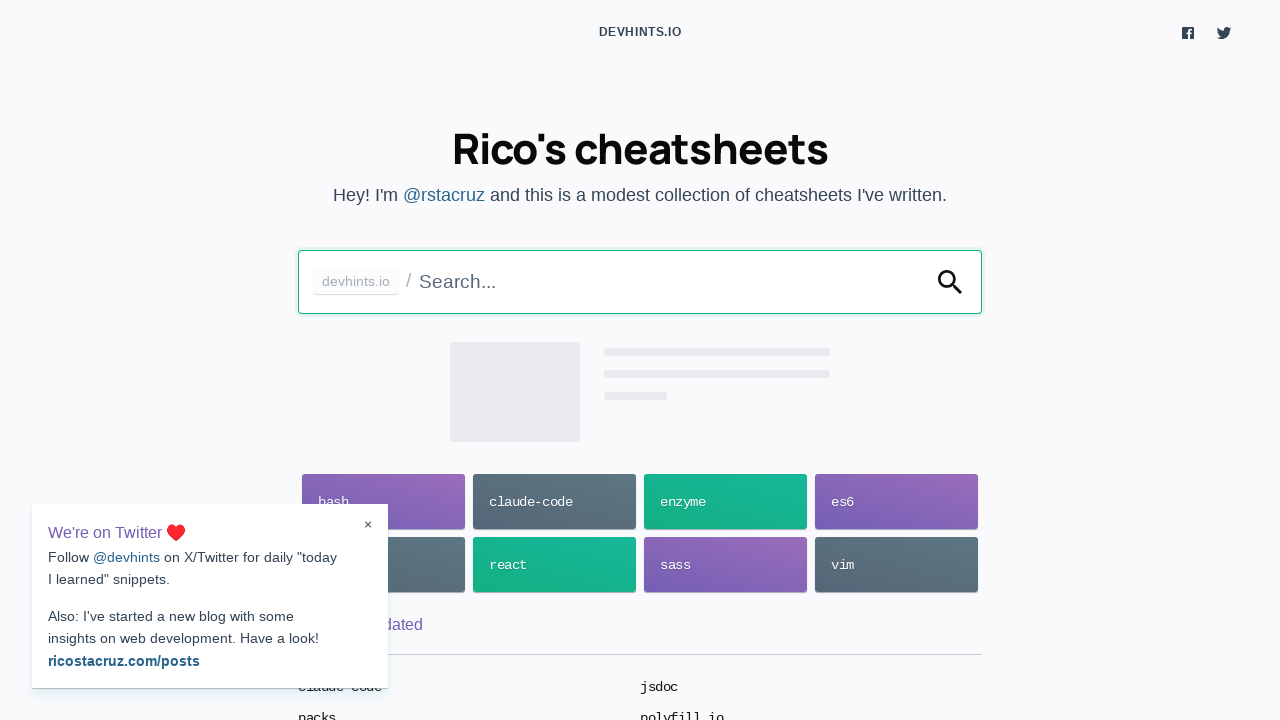

Typed 'es6' into search field on internal:attr=[placeholder="Search..."i]
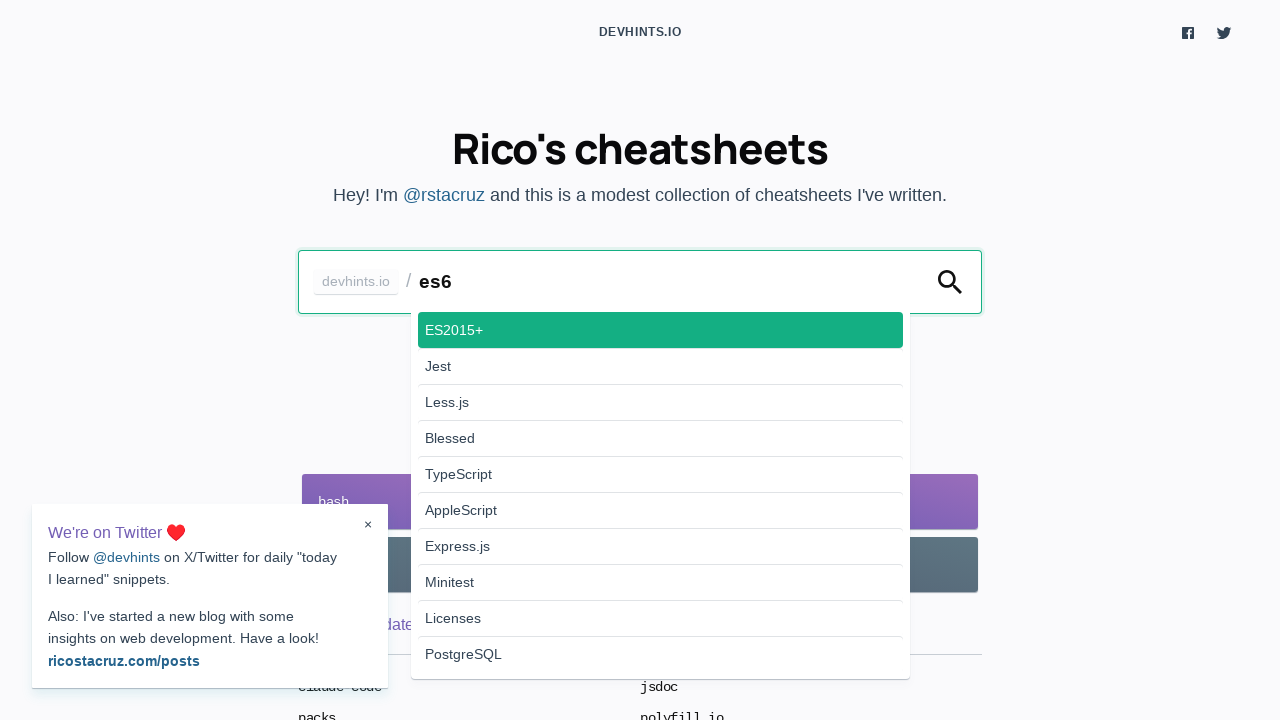

Selected 'ES2015+' from dropdown results at (660, 330) on internal:role=option[name="ES2015+"i]
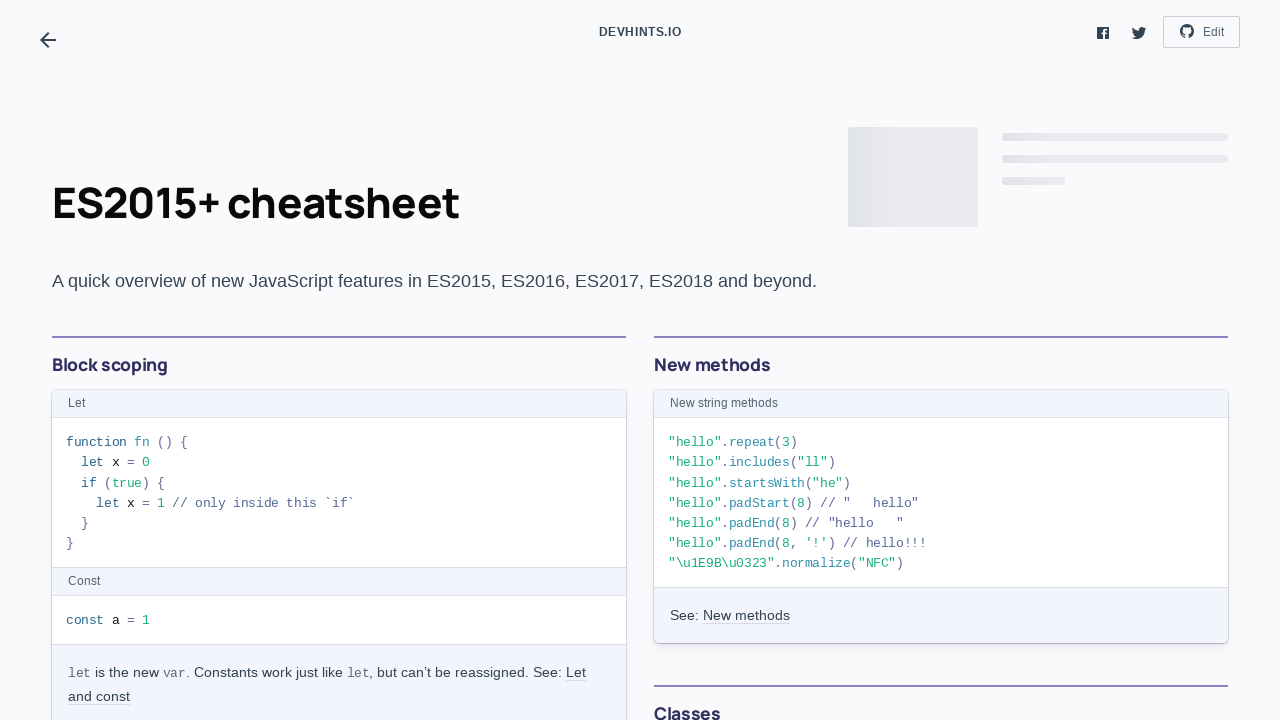

Page loaded after selecting search result
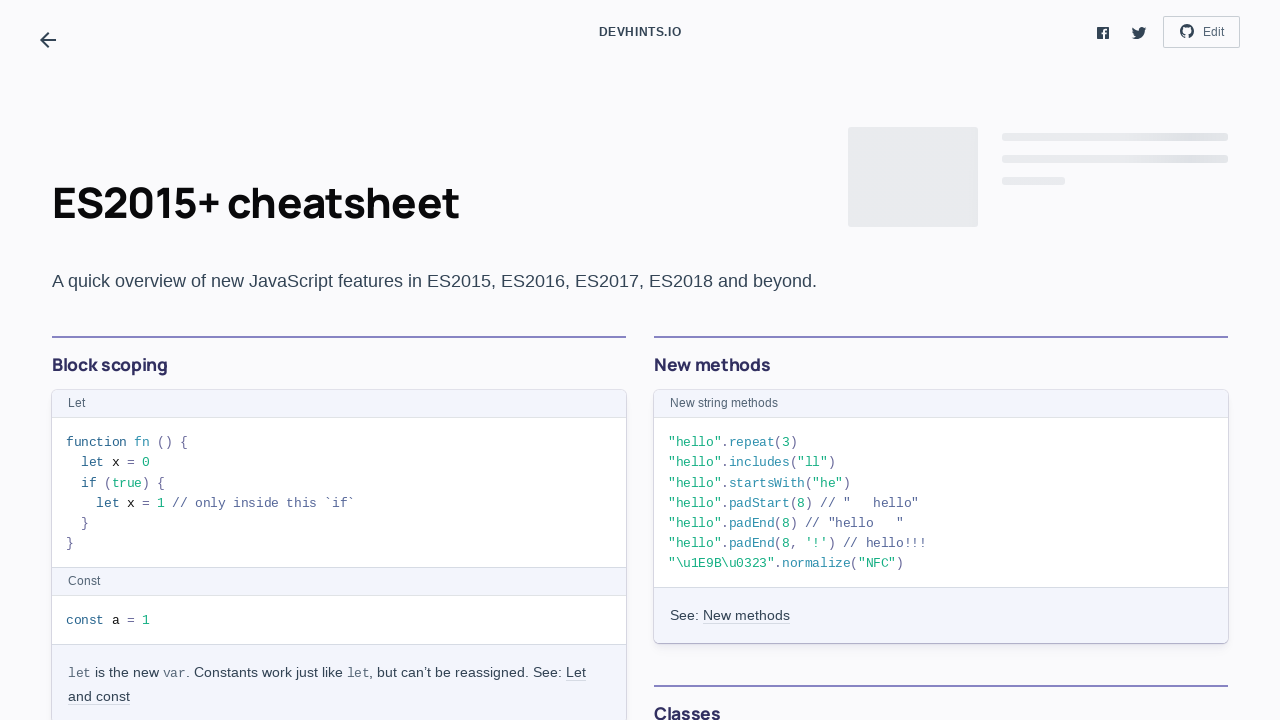

Verified page title is 'ES2015+ cheatsheet'
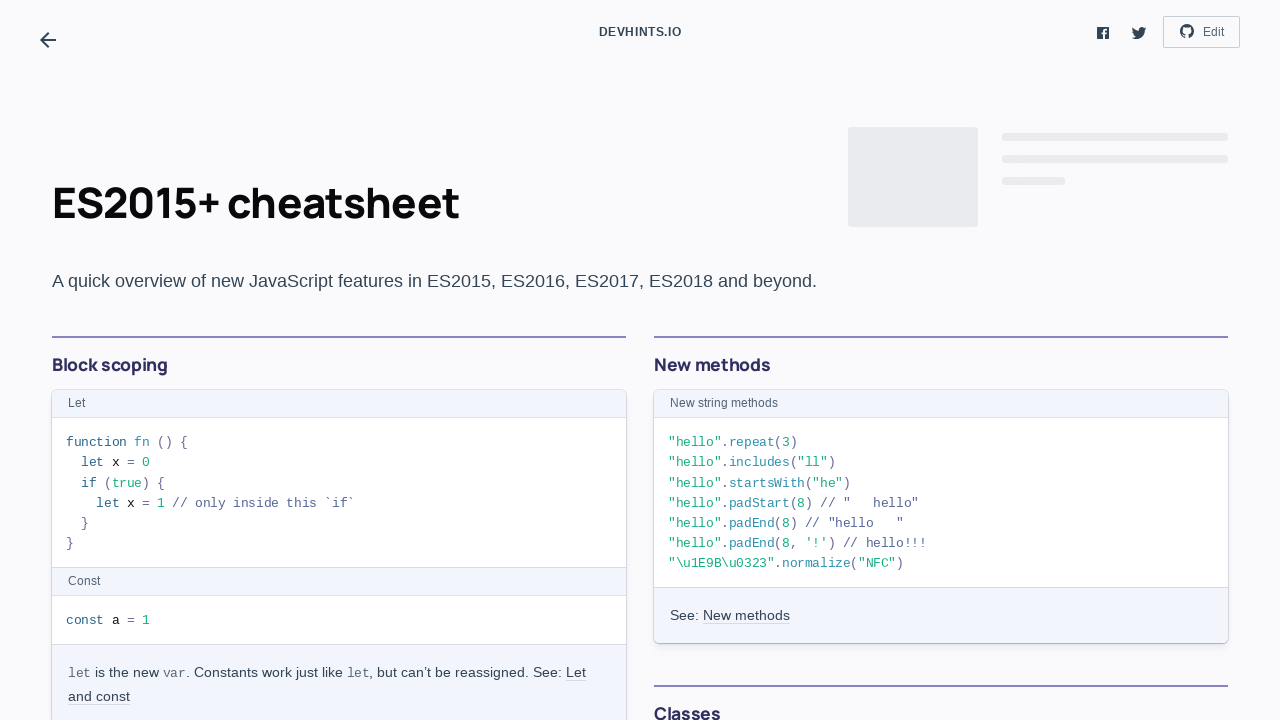

Verified 'ES2015+ cheatsheet' heading is visible
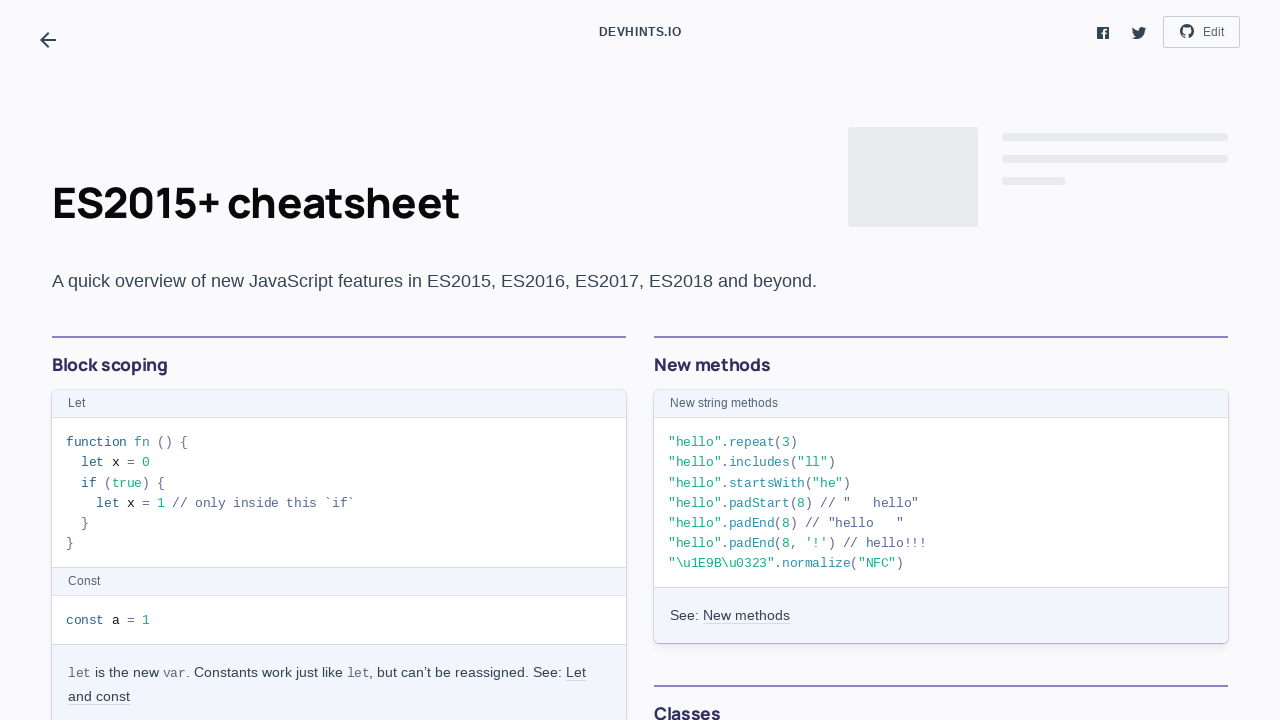

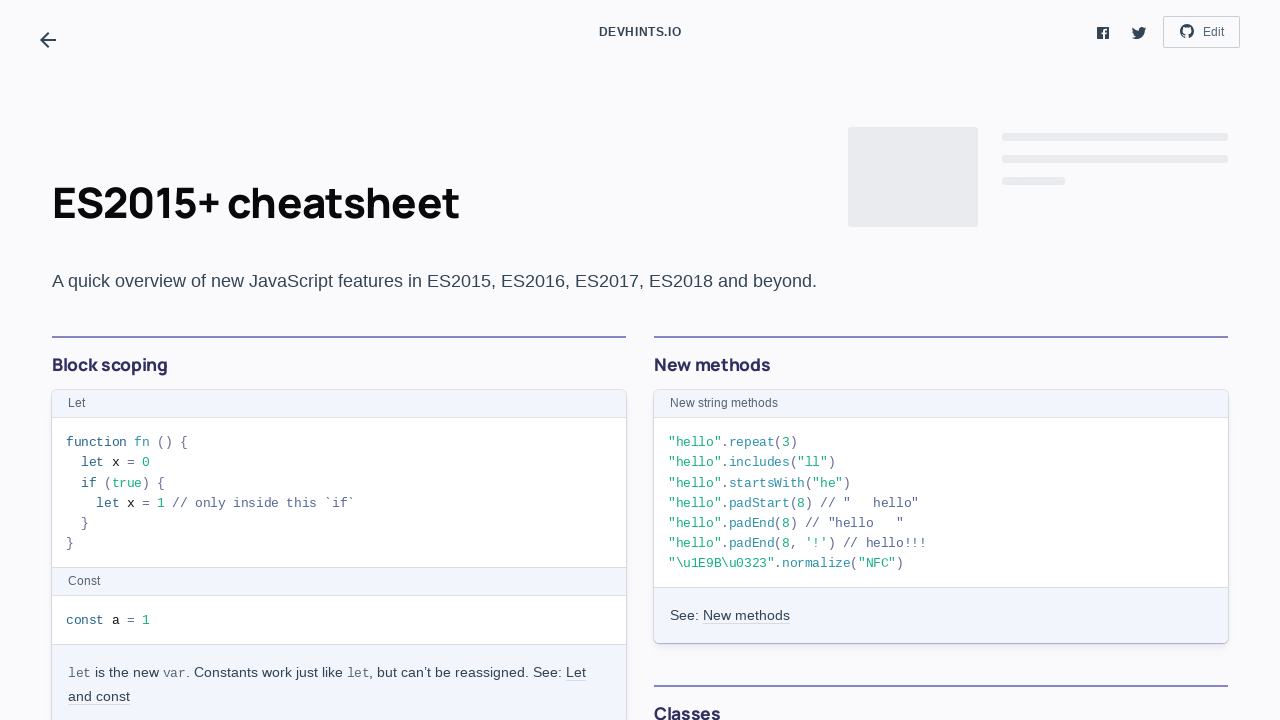